Tests the Forgot Password functionality by clicking the forgot password link, entering an email address, and submitting the password recovery form.

Starting URL: https://the-internet.herokuapp.com/

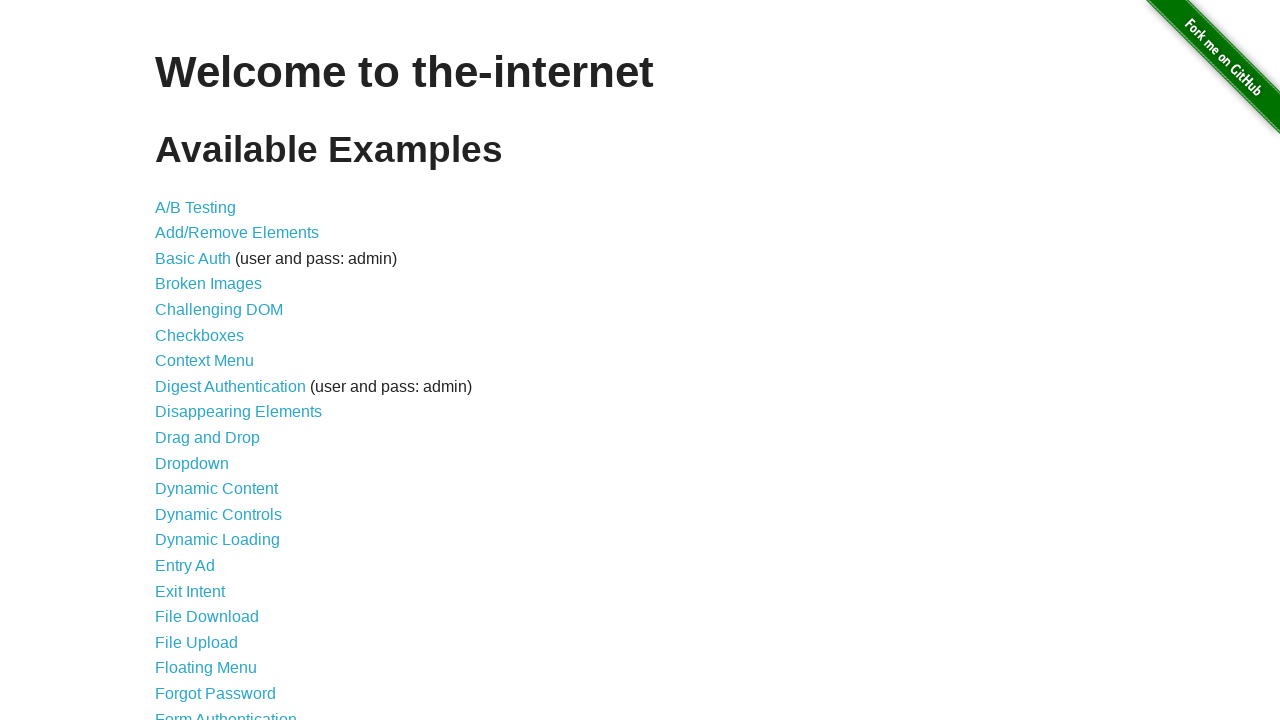

Clicked the Forgot Password link at (216, 693) on text=Forgot Password
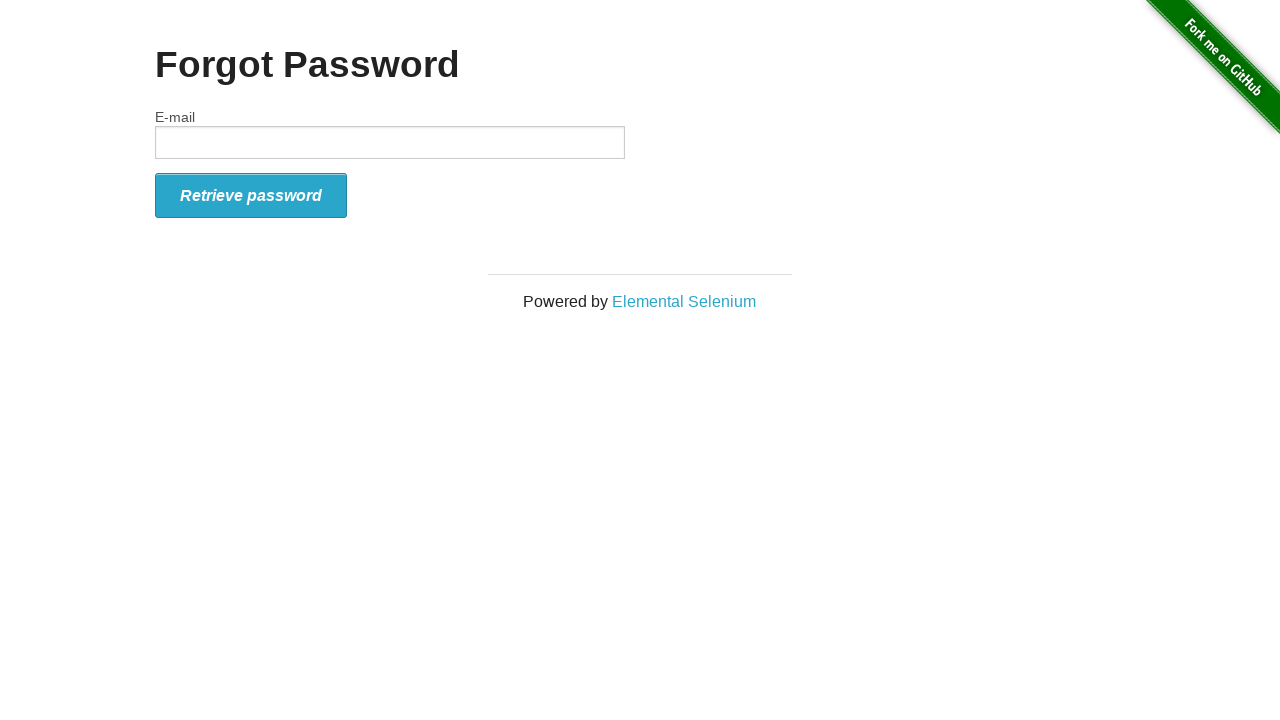

Entered email address 'success@mail.com' in the email field on #email
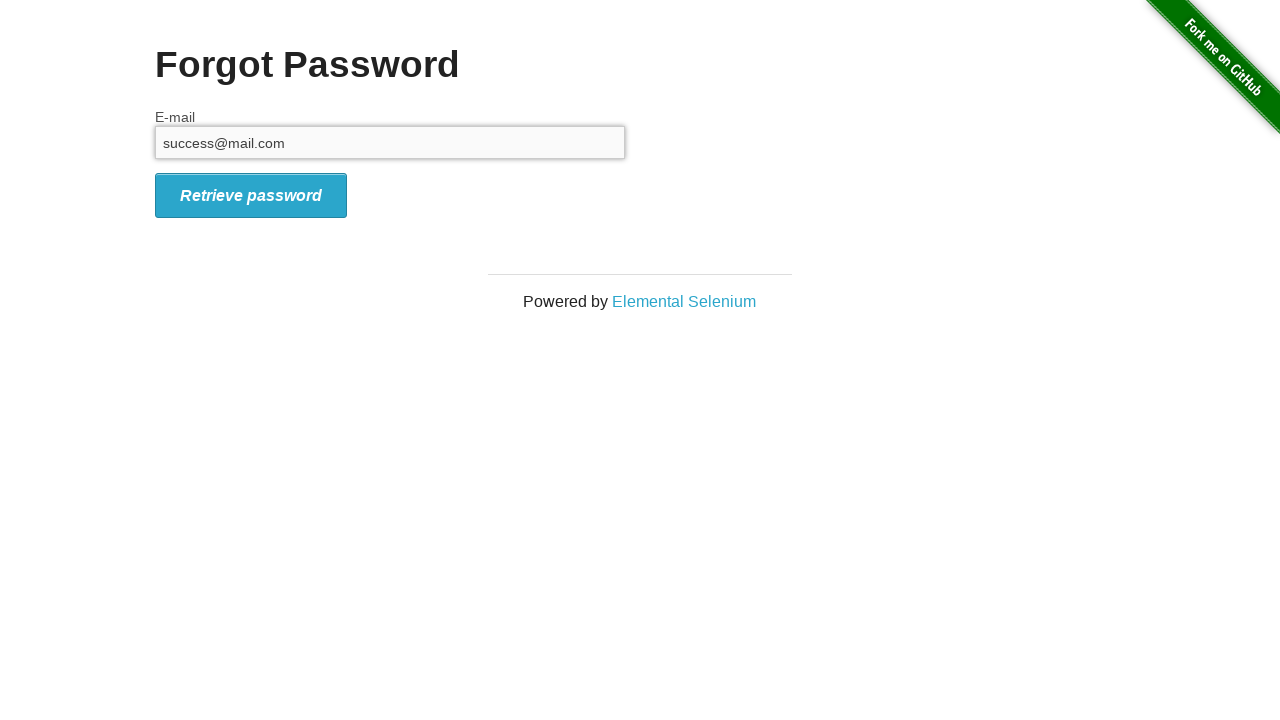

Clicked the submit button to submit the password recovery form at (251, 195) on #form_submit
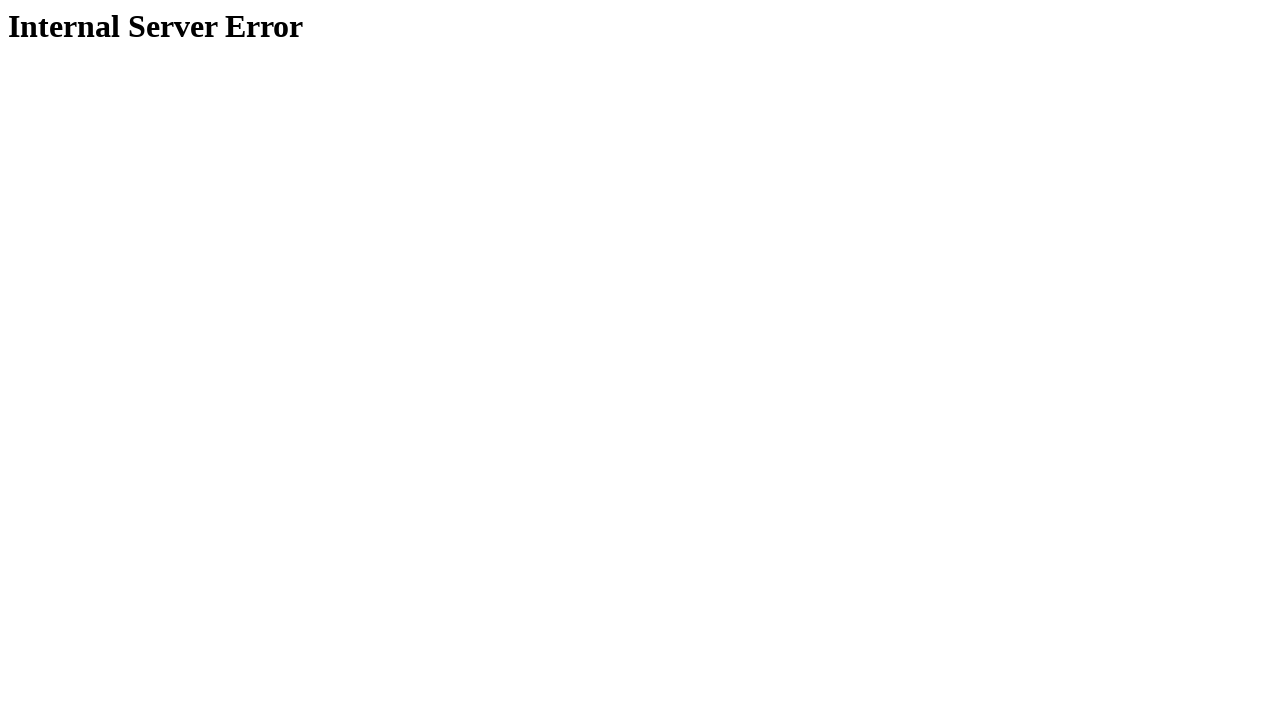

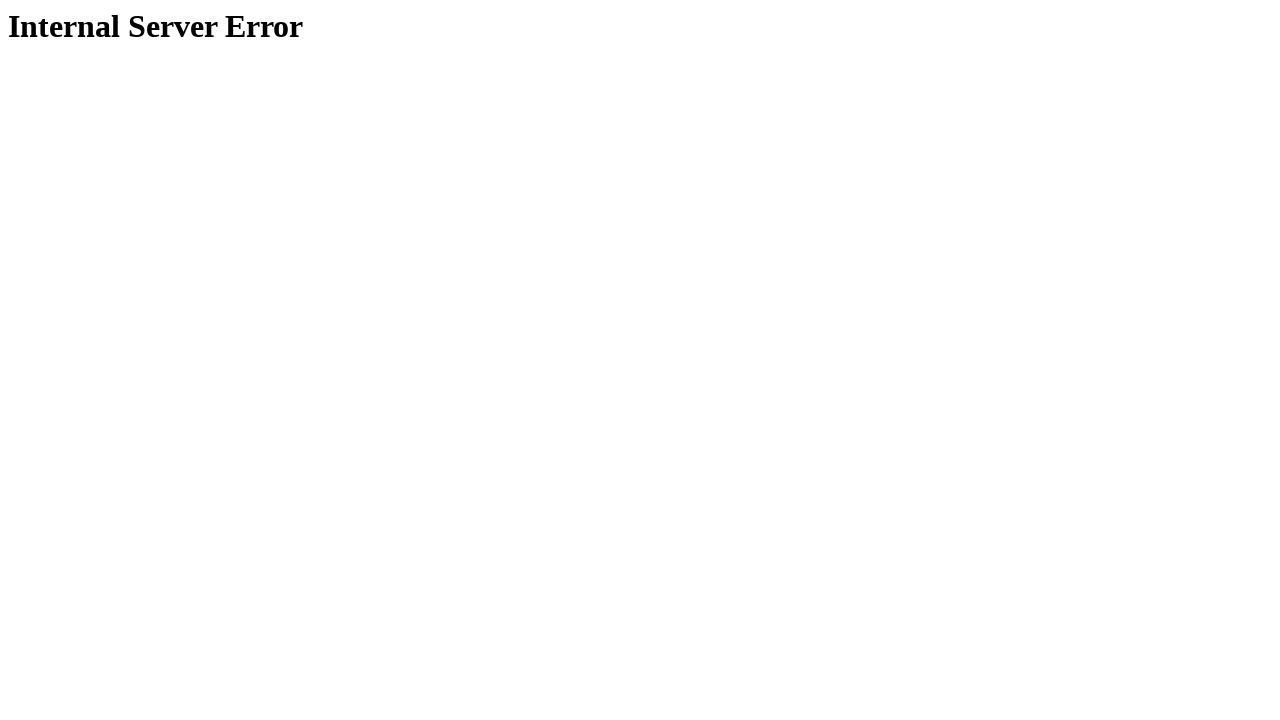